Tests navigation from SeleniumBase homepage to Coffee Cart app by clicking the nav link and verifying the page loads correctly with expected elements.

Starting URL: https://seleniumbase.io/

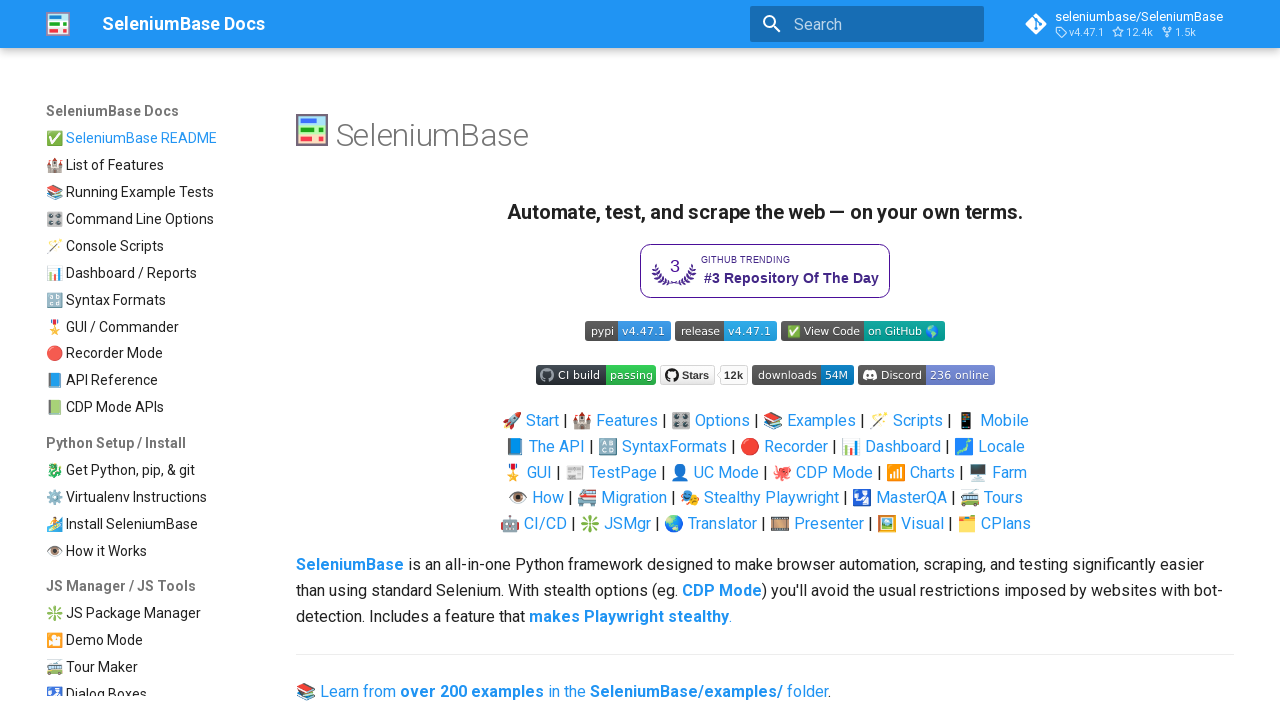

Clicked Coffee Cart navigation link at (151, 399) on nav a:has-text("Coffee Cart")
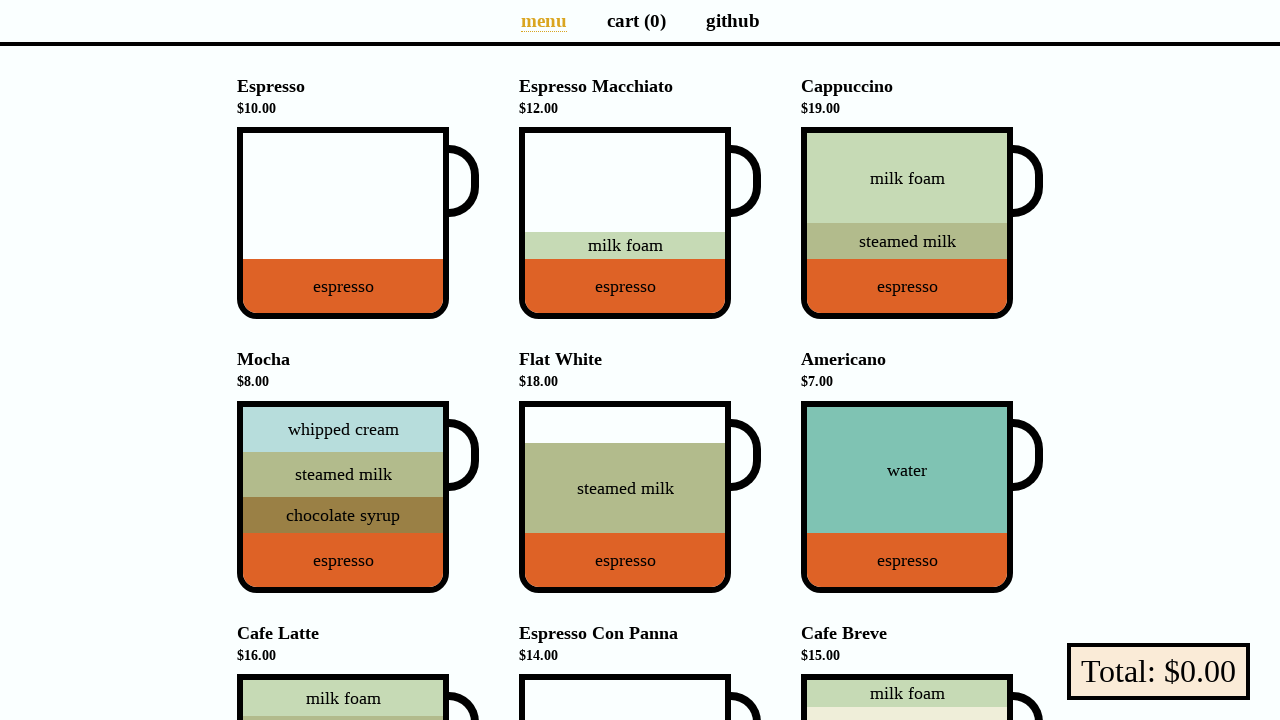

Page title verified as 'Coffee Cart'
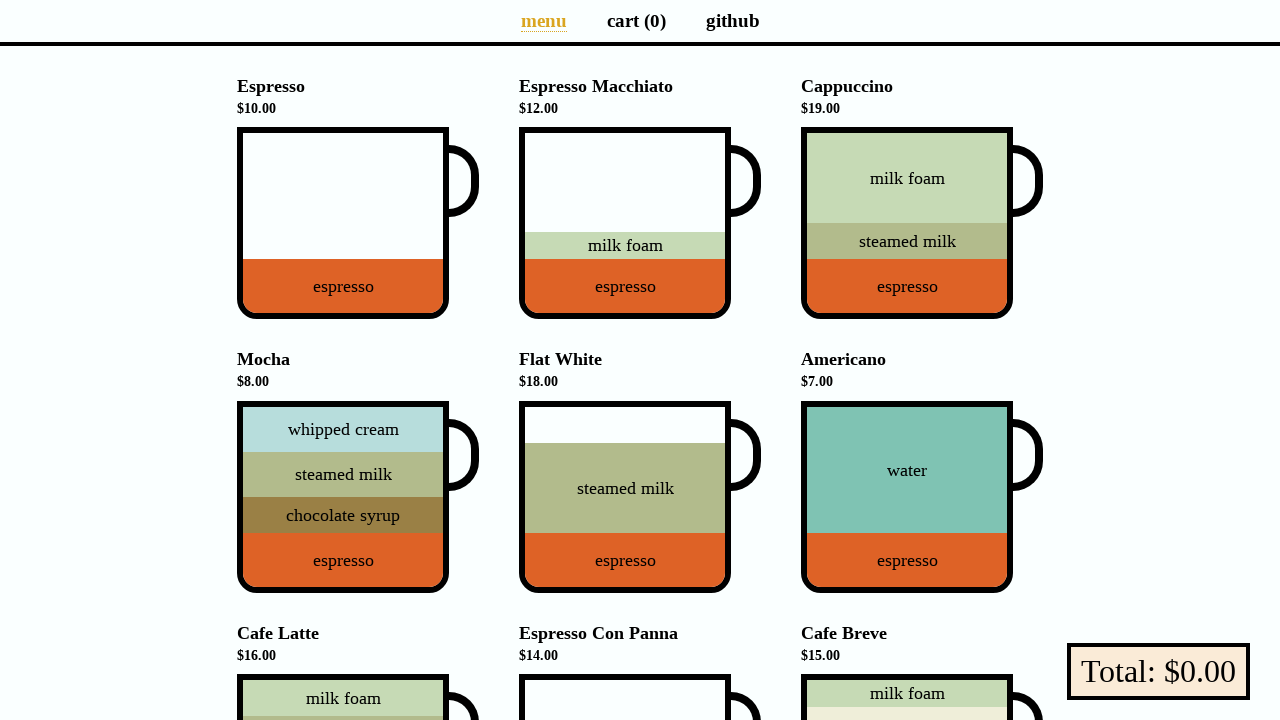

Espresso element loaded and is visible
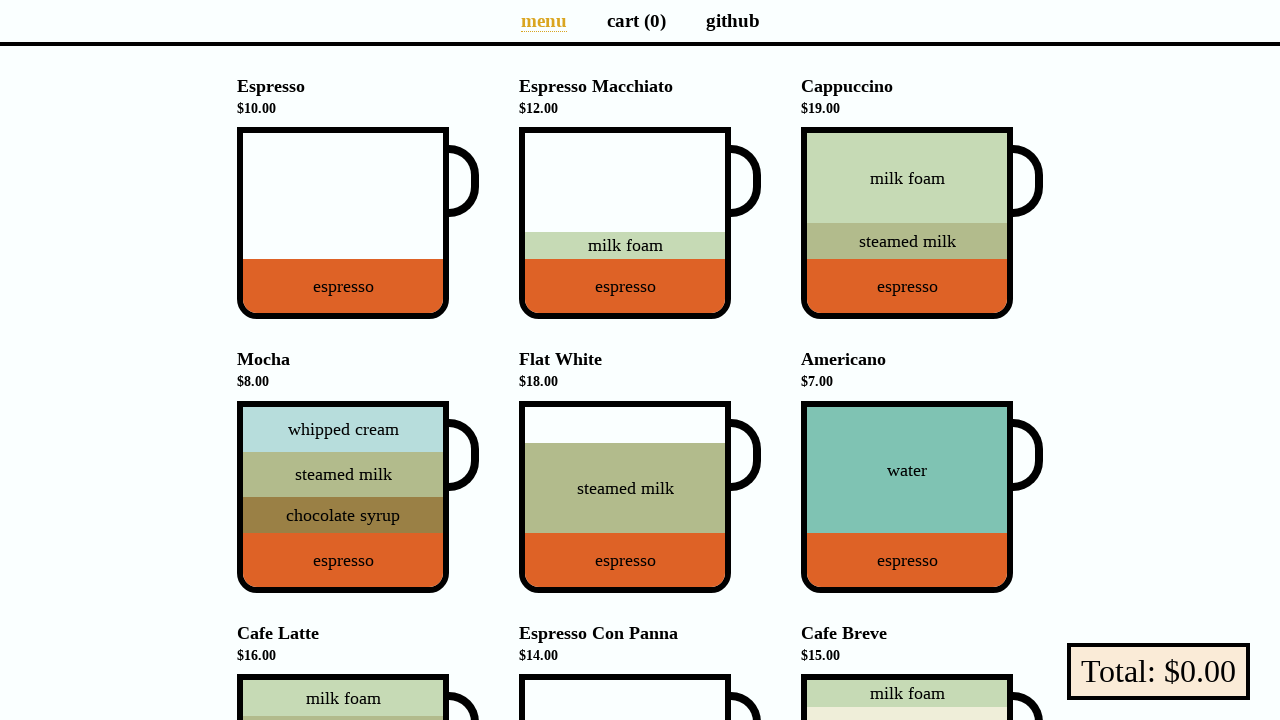

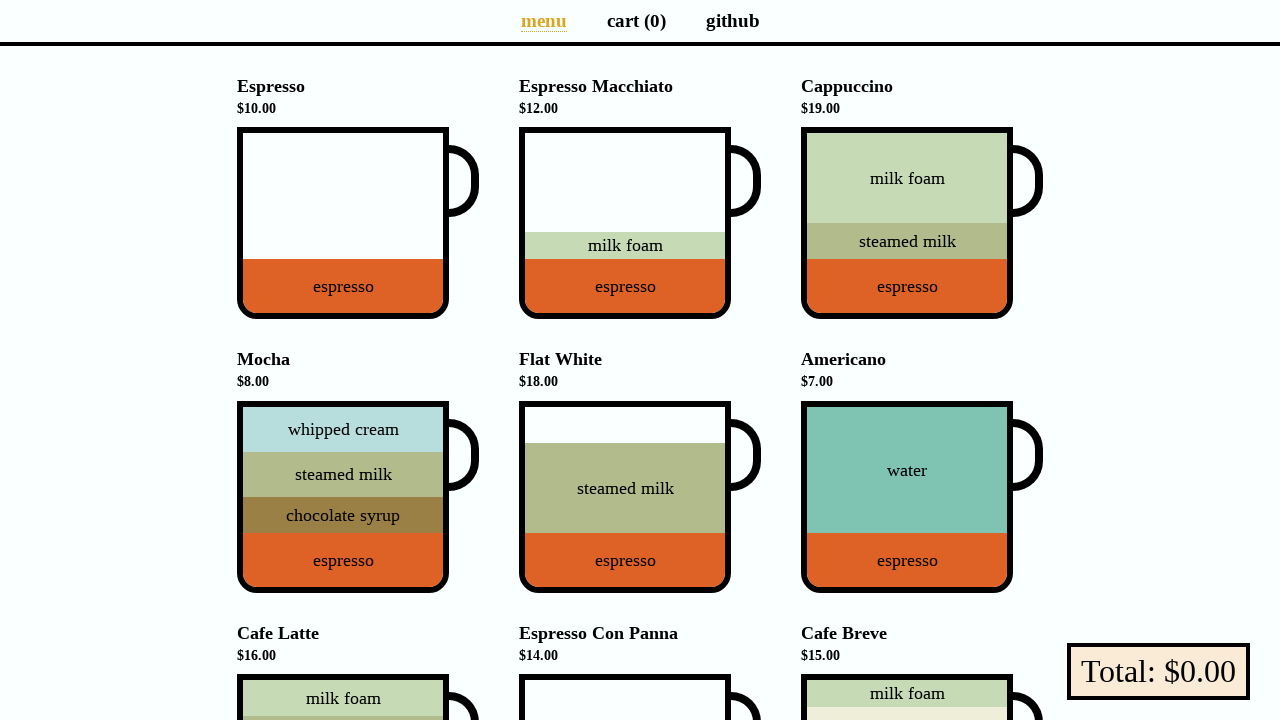